Tests wait functionality by clicking a button and waiting for an element to become visible

Starting URL: https://www.leafground.com/waits.xhtml

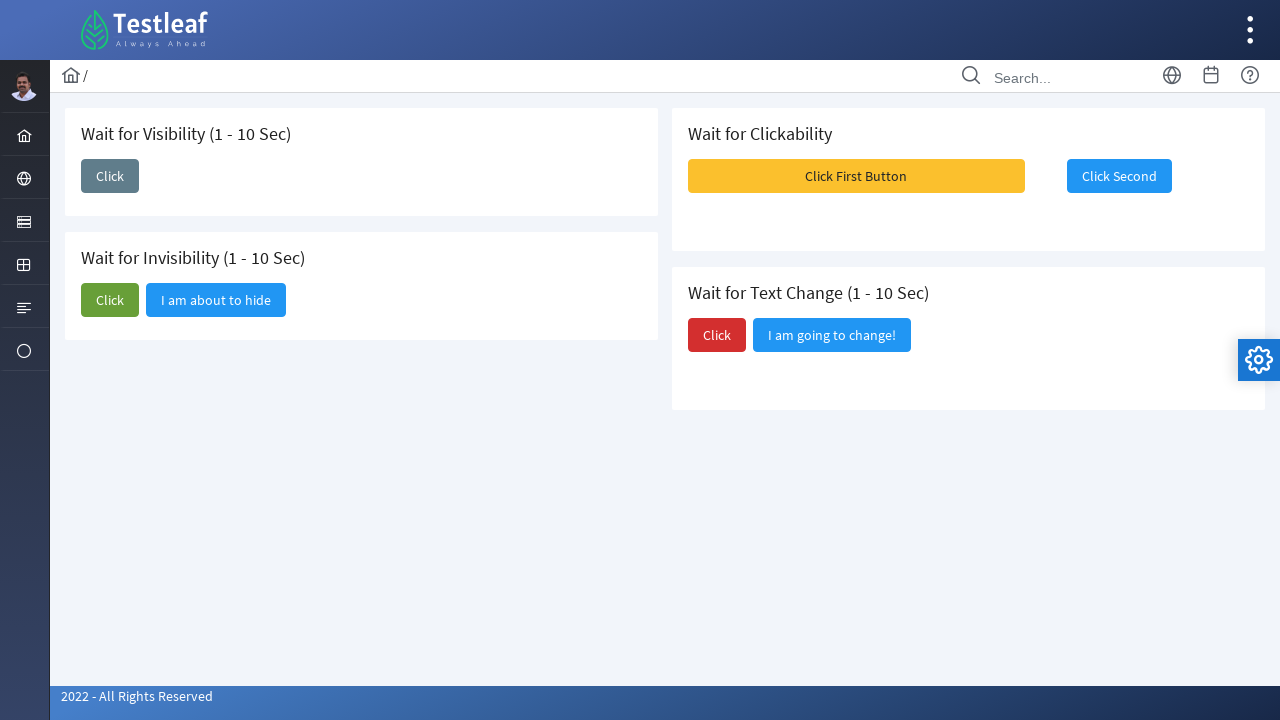

Clicked the 'Click' button to trigger wait scenario at (110, 176) on xpath=//span[text()='Click']
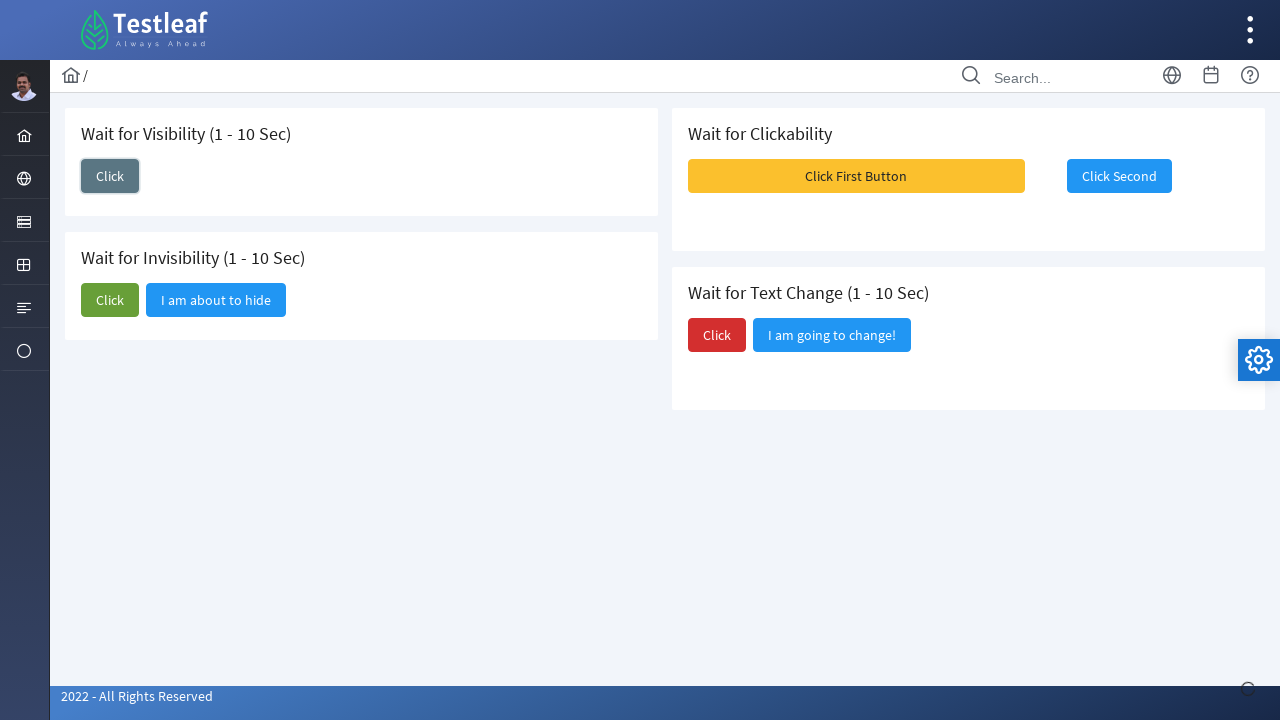

Waited for 'I am here' element to become visible (20 second timeout)
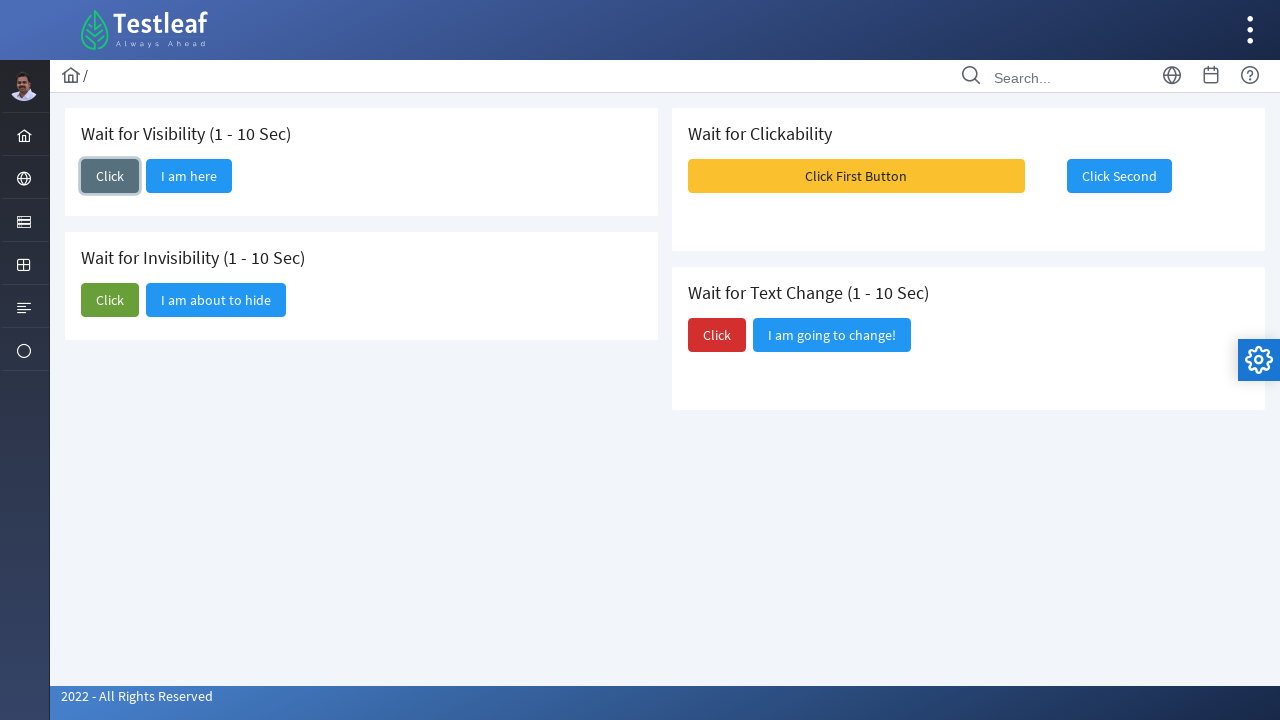

Located the 'I am here' element
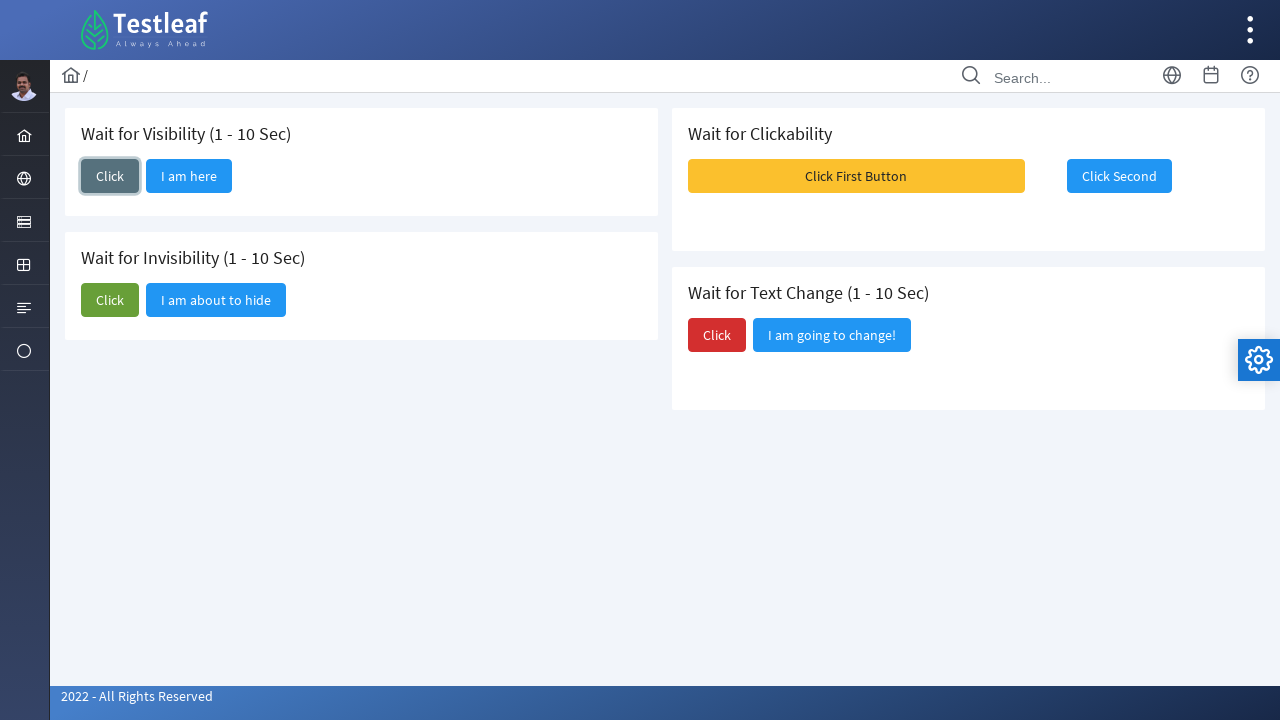

Checked visibility status of 'I am here' element
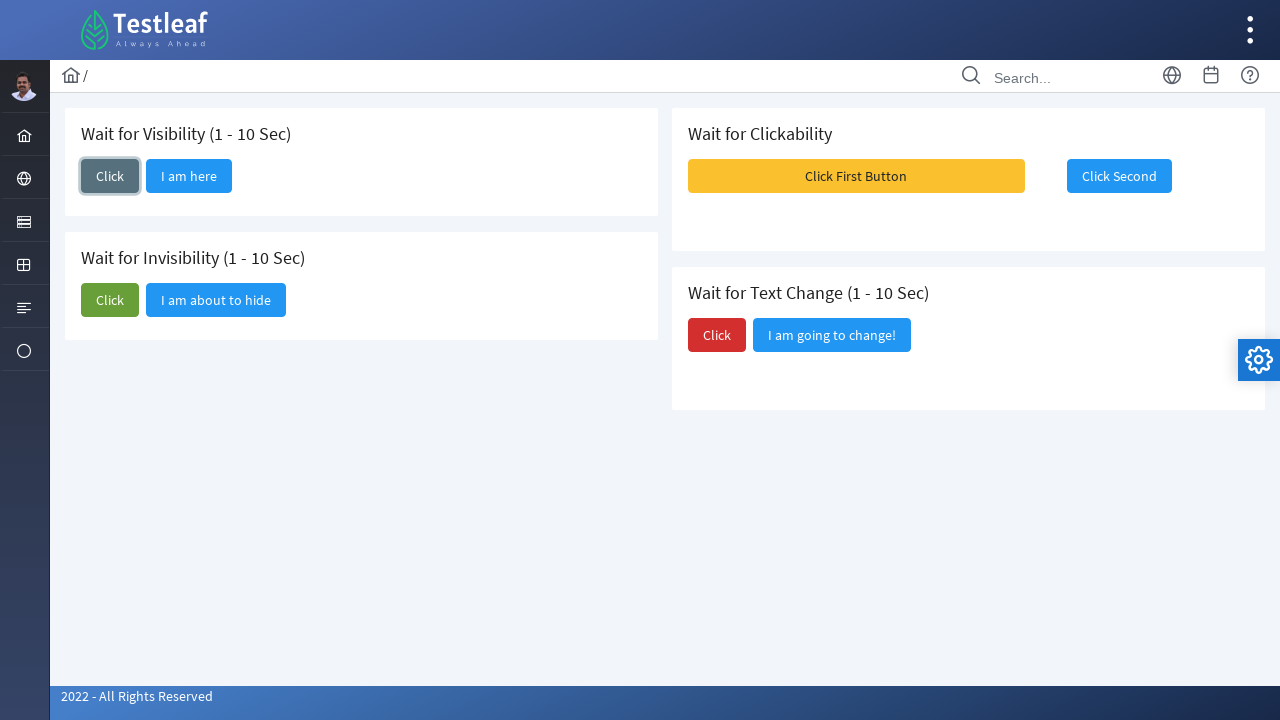

Printed element visibility status: True
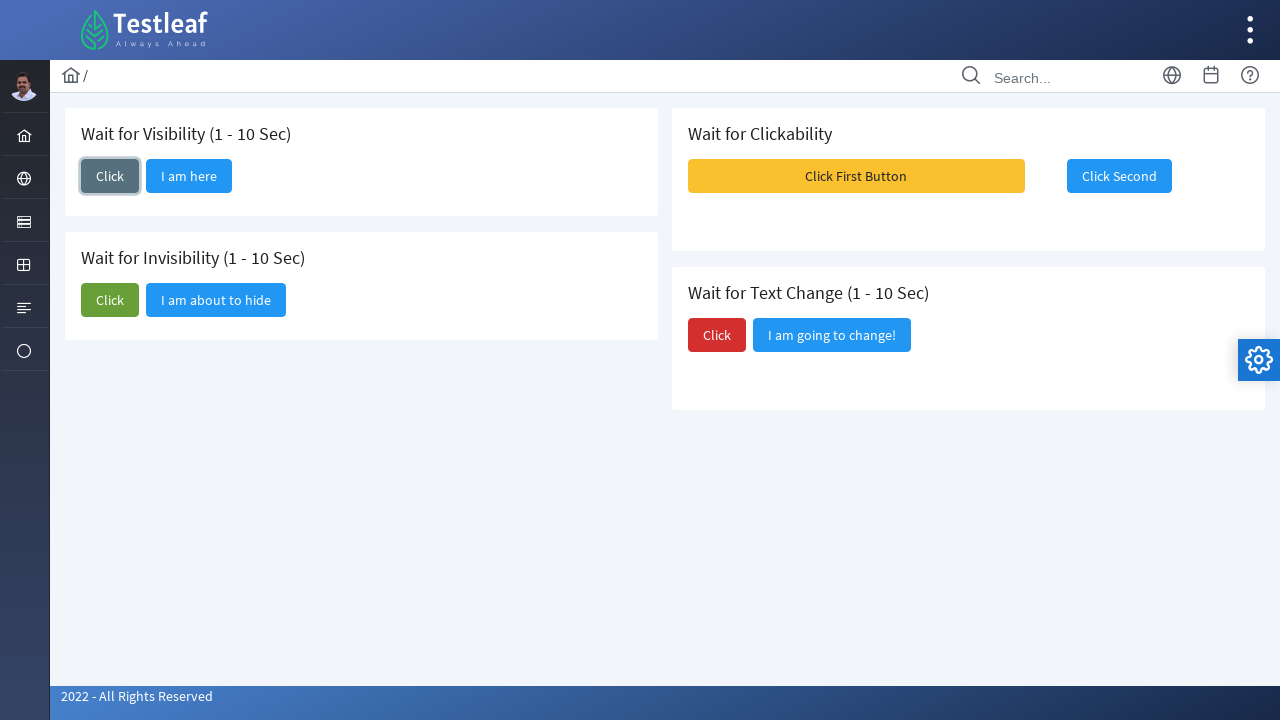

Confirmed 'I am here' button is displayed successfully
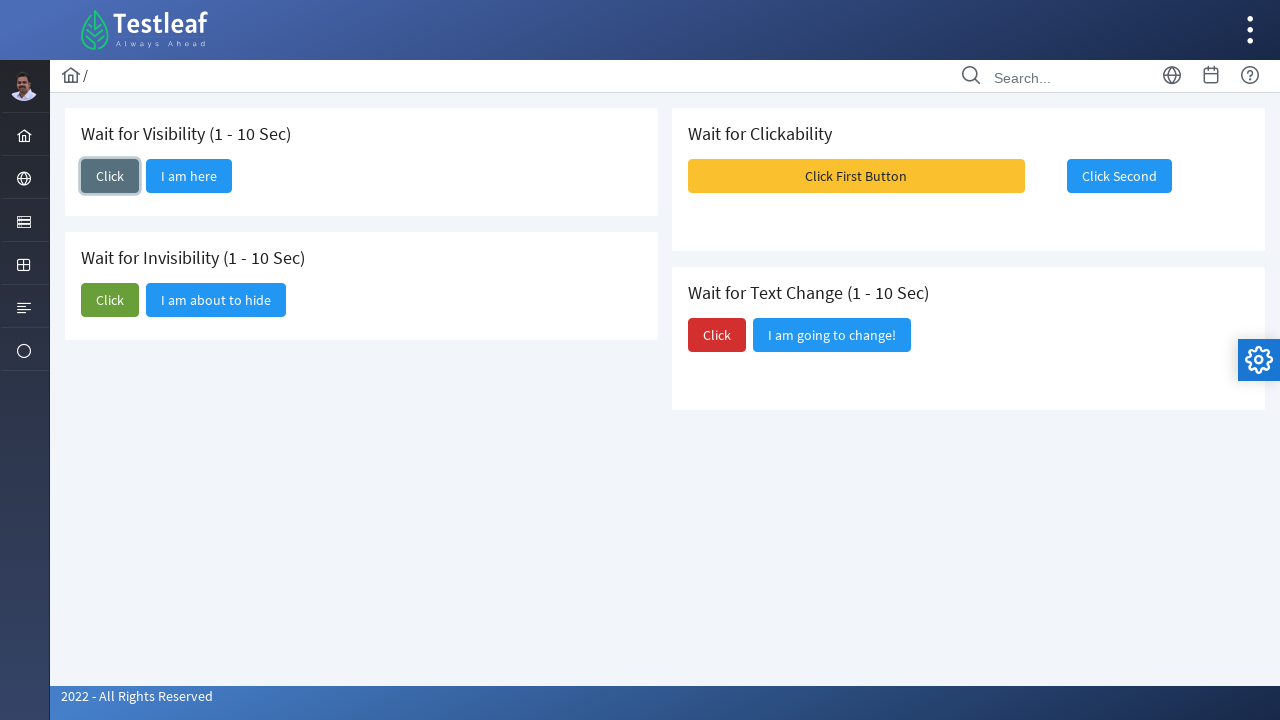

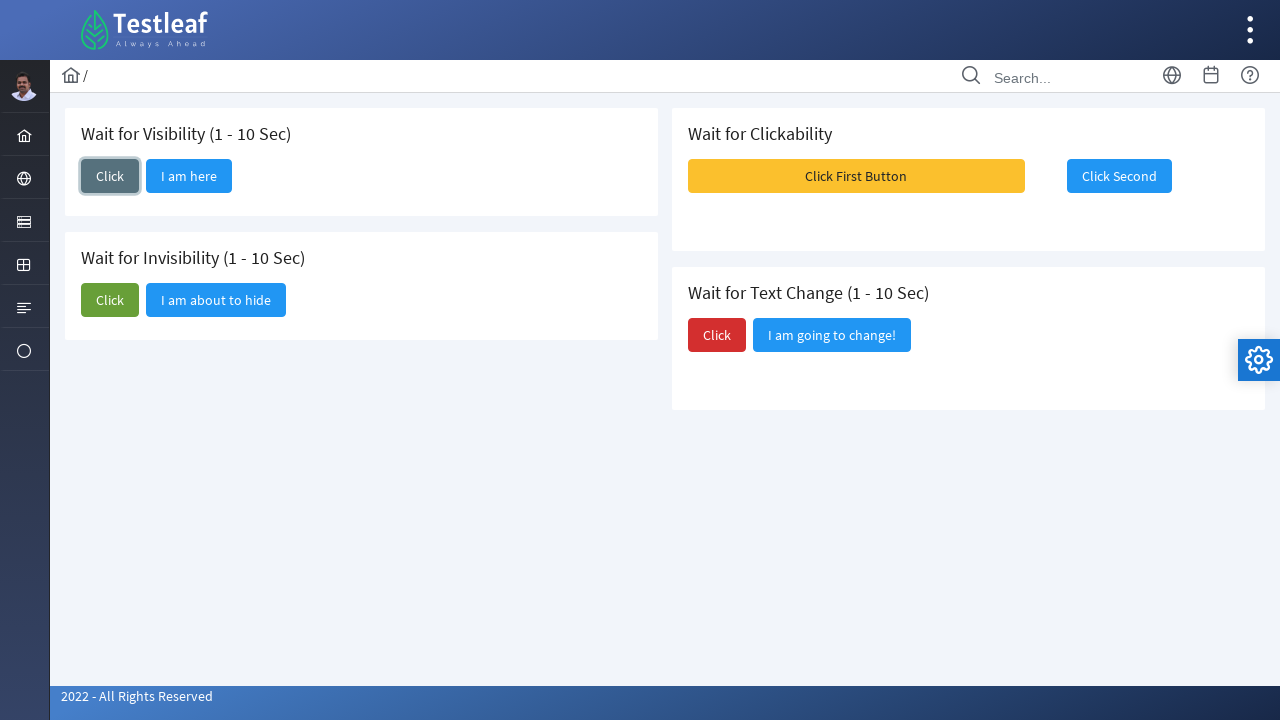